Tests JavaScript alert handling by filling a name field, triggering an alert and accepting it, then triggering a confirm dialog and dismissing it.

Starting URL: https://www.rahulshettyacademy.com/AutomationPractice/

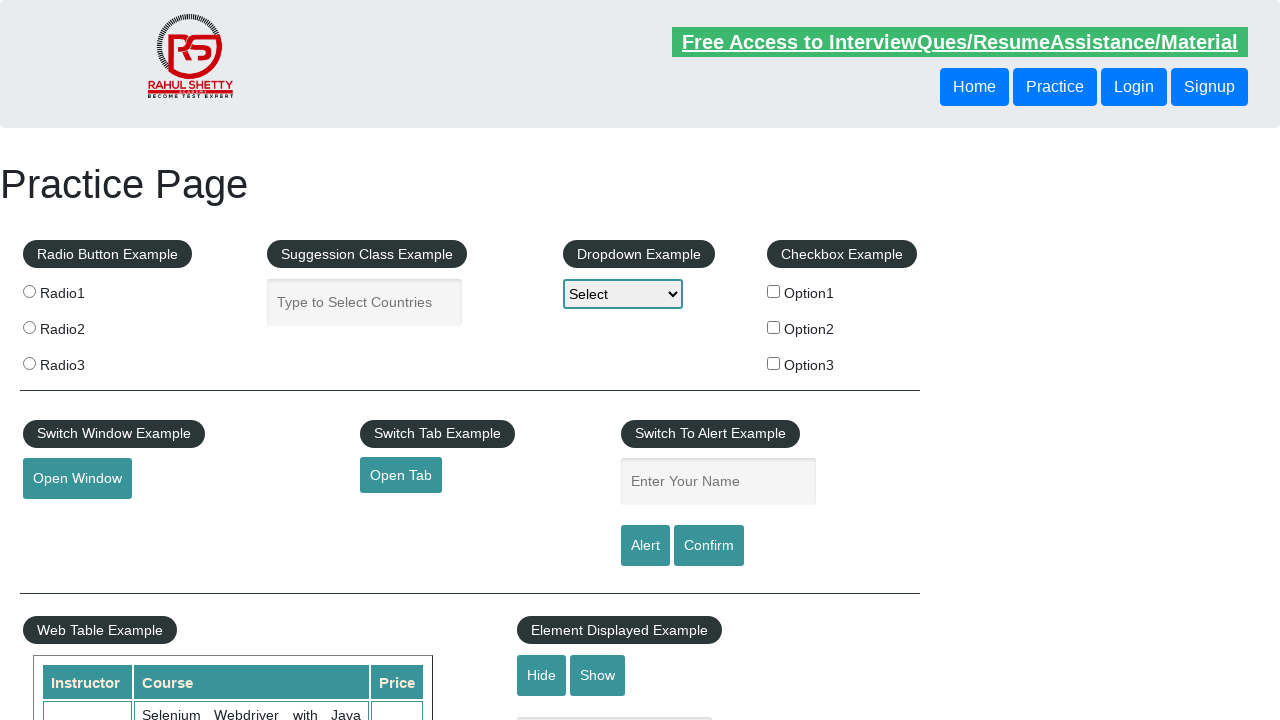

Set up dialog handler to accept alert
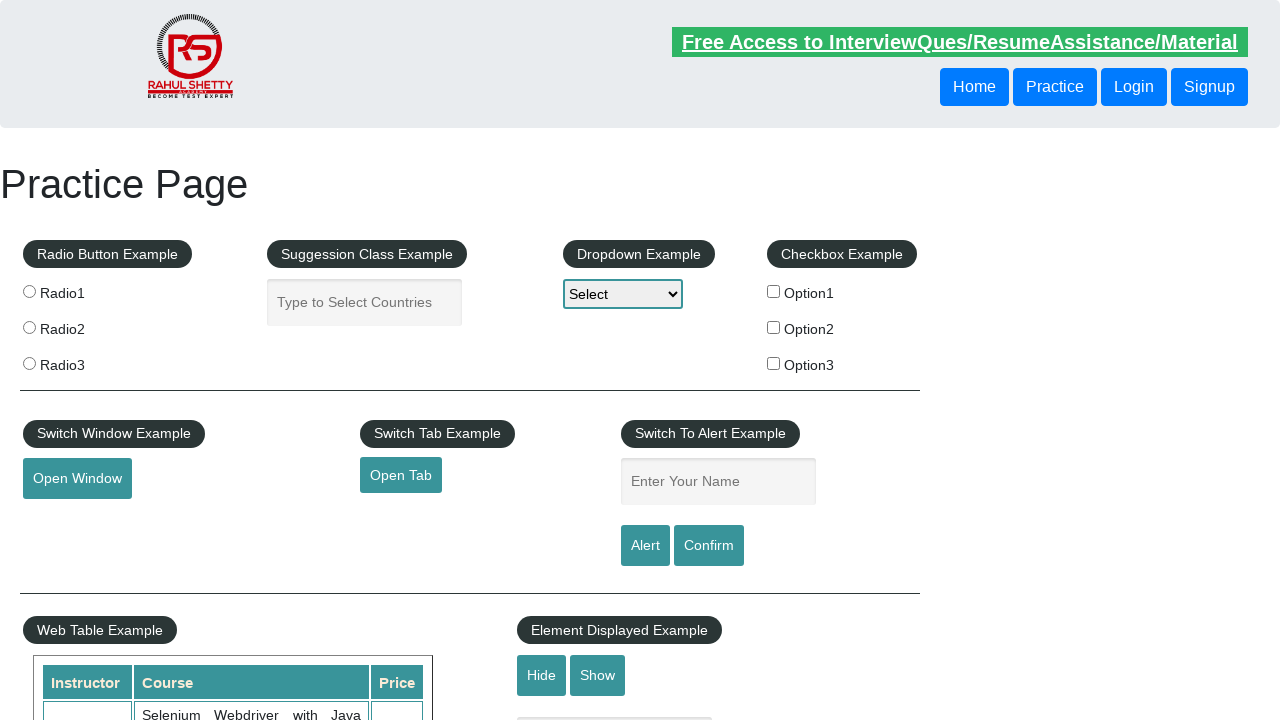

Filled name field with 'Sebelewengel' on input[name='enter-name']
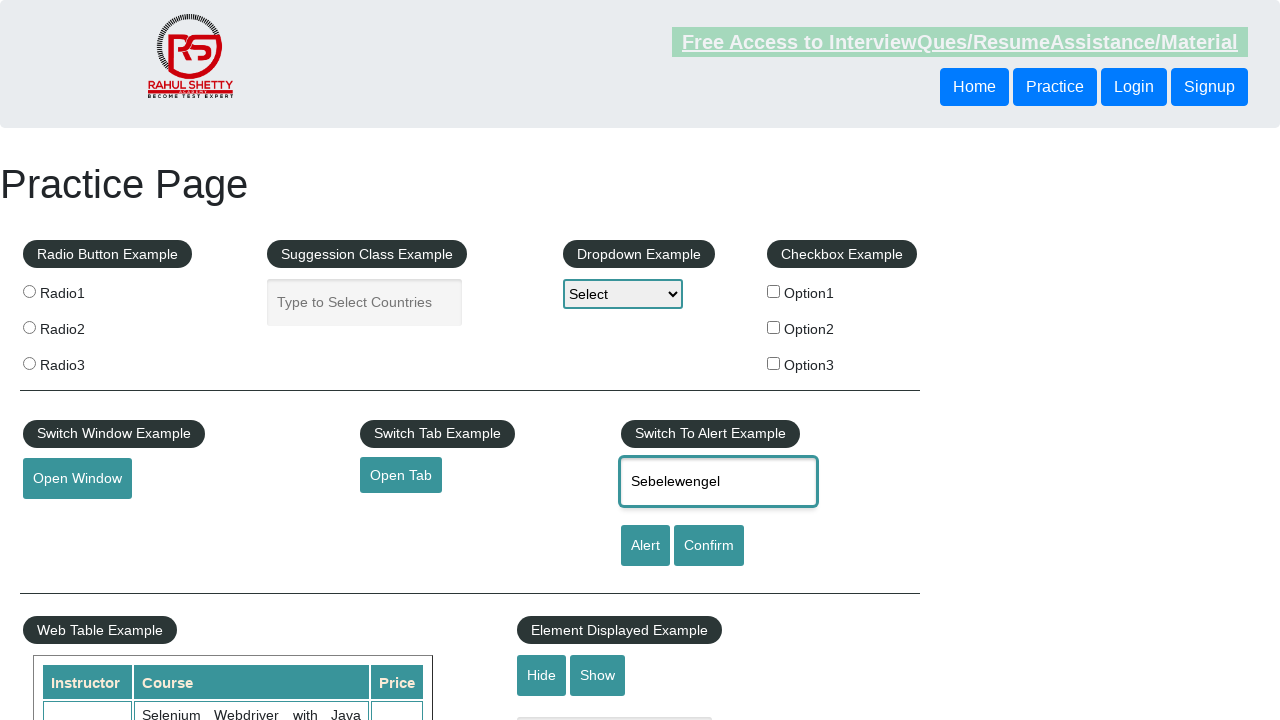

Clicked alert button to trigger alert dialog at (645, 546) on #alertbtn
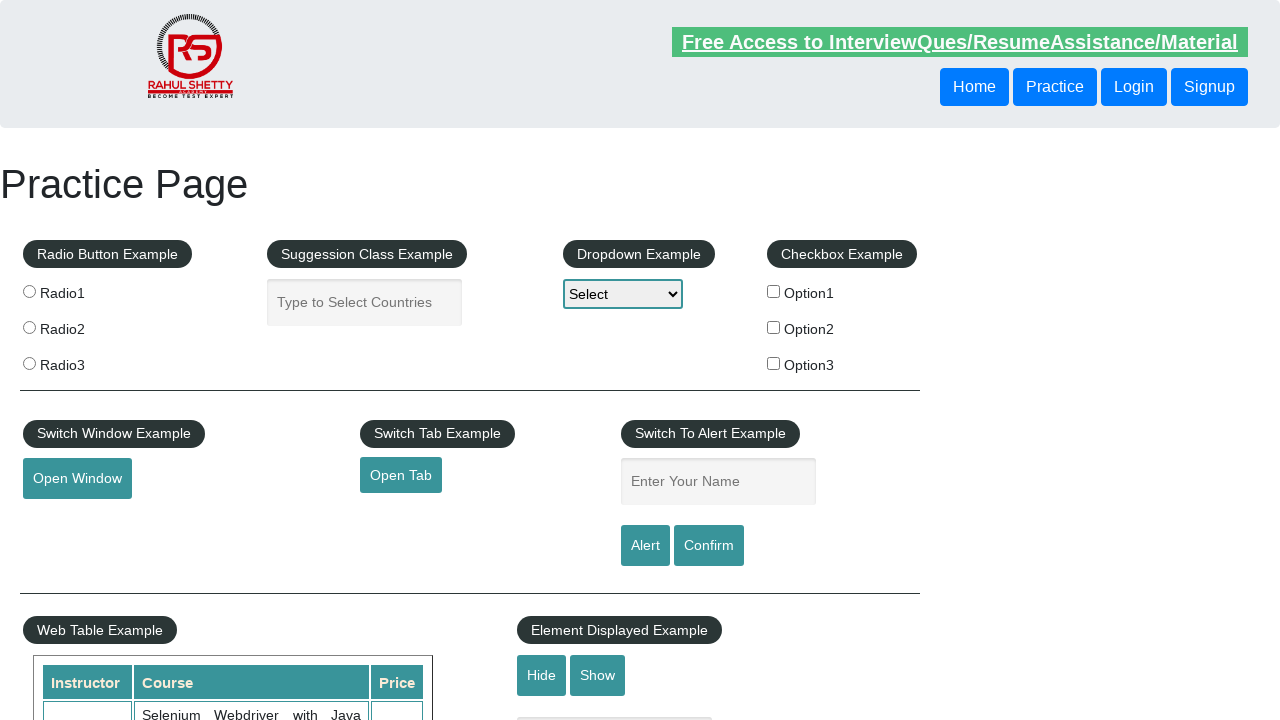

Waited for alert to be processed
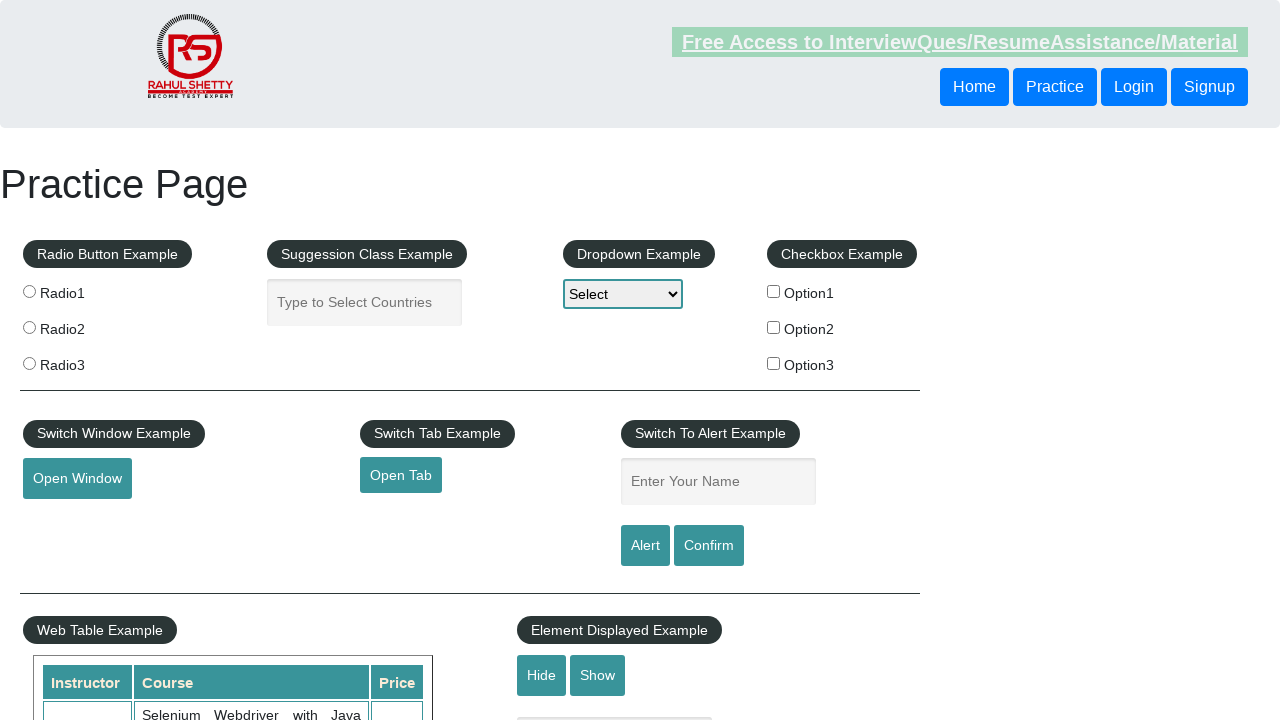

Set up dialog handler to dismiss confirm dialog
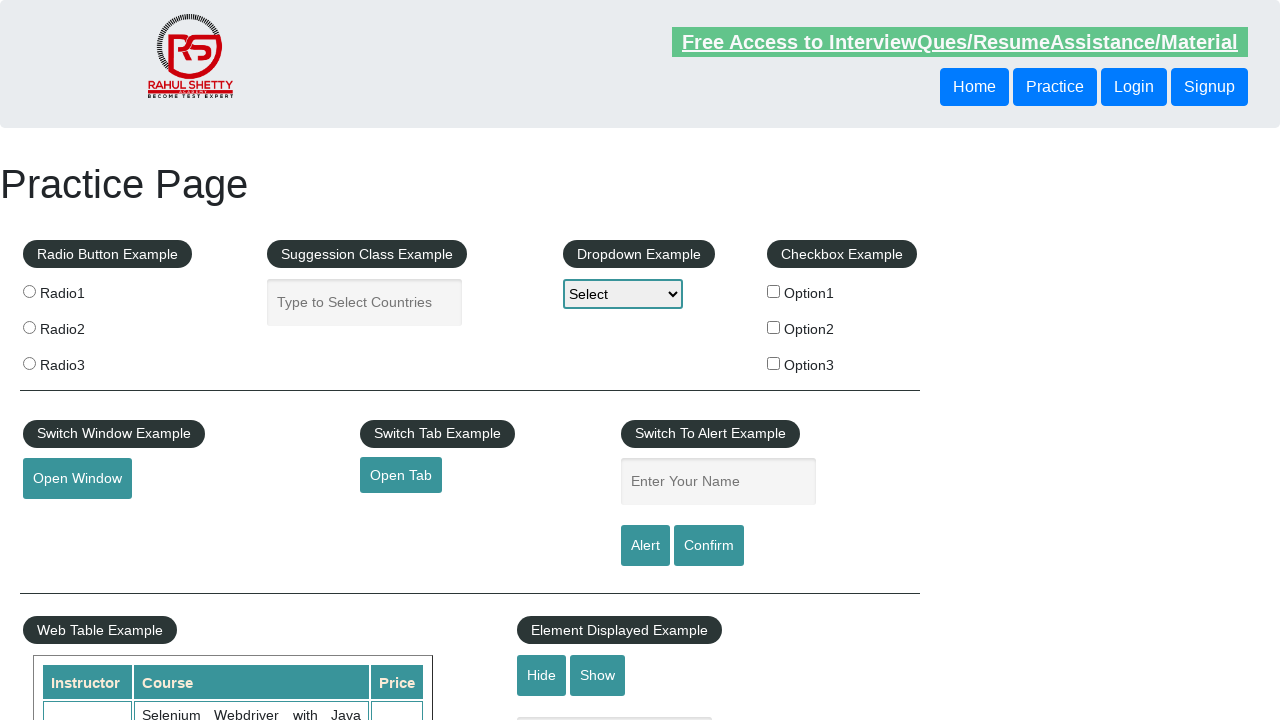

Clicked confirm button to trigger confirm dialog at (709, 546) on #confirmbtn
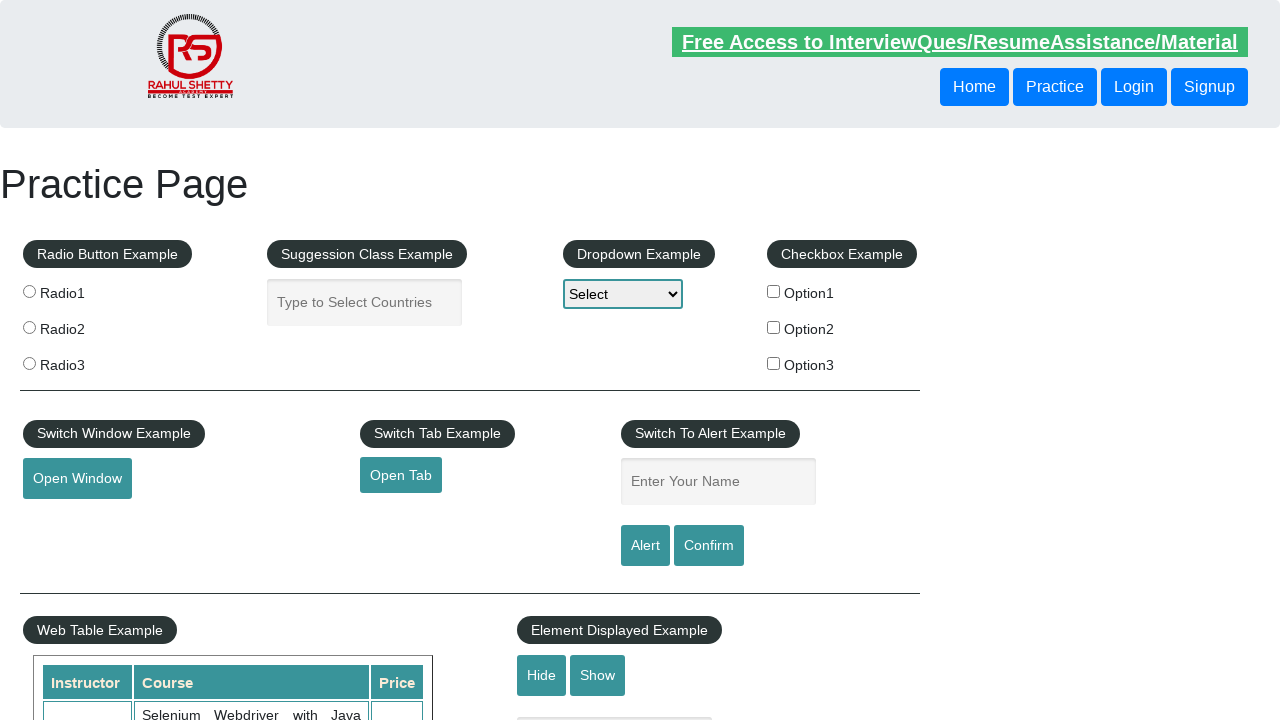

Waited for confirm dialog to be processed
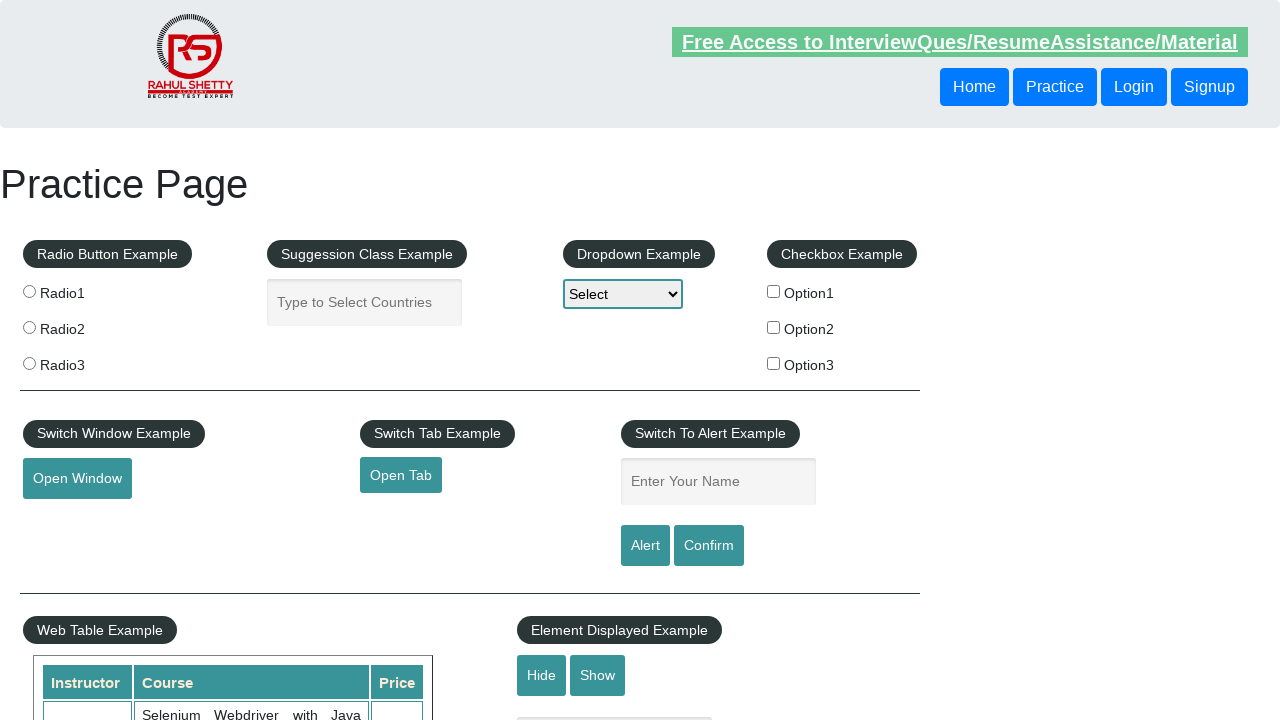

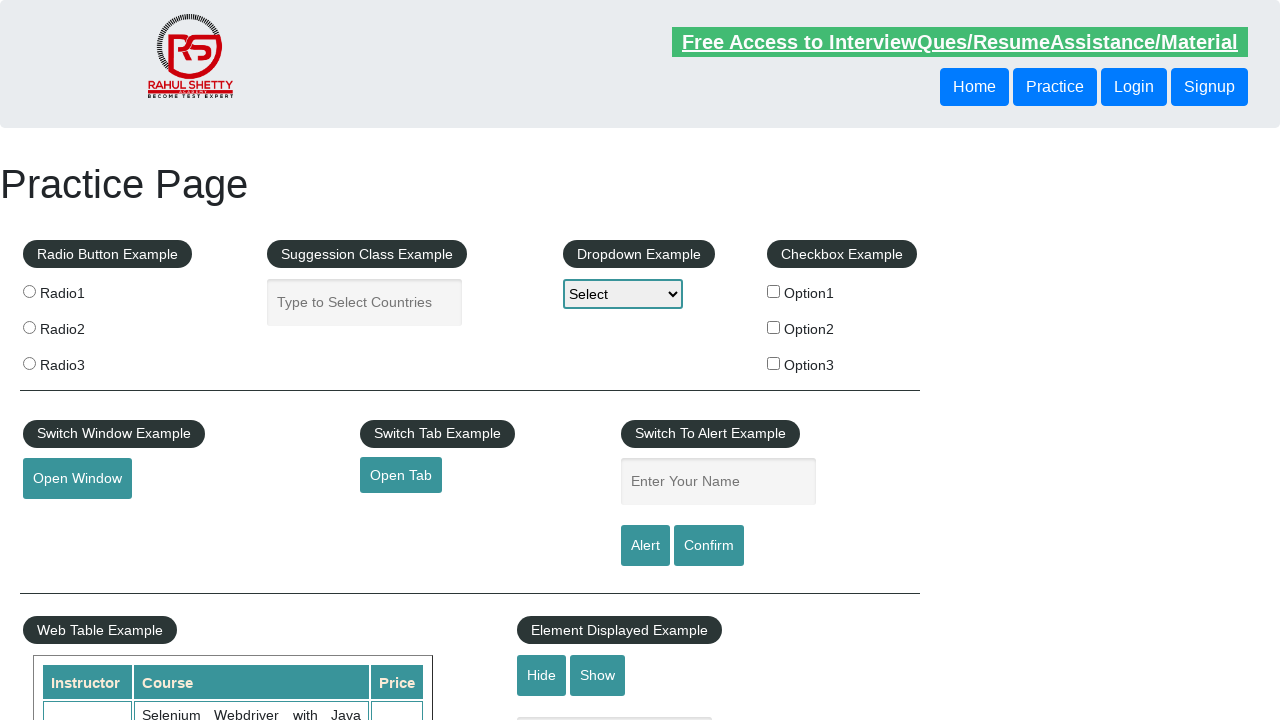